Tests form dropdown selection functionality by selecting skills, year, and month values from dropdown menus on a registration form

Starting URL: http://demo.automationtesting.in/Register.html

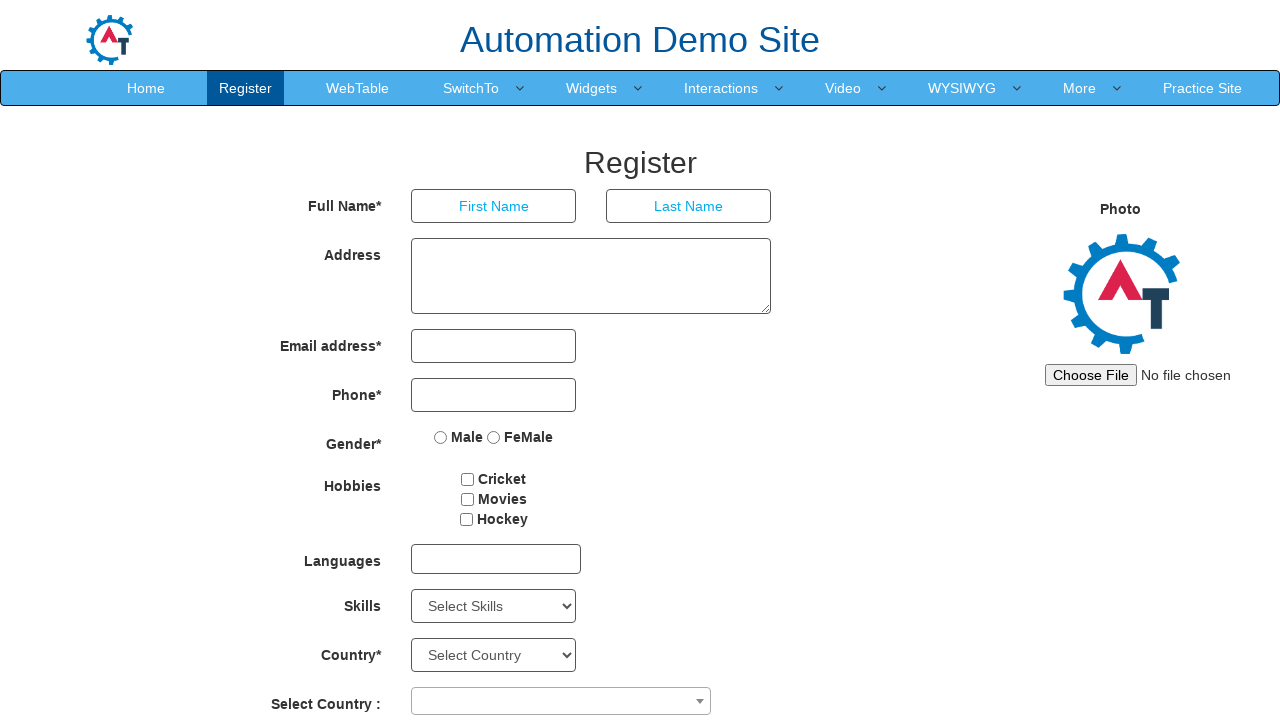

Scrolled down 400 pixels to make dropdown elements visible
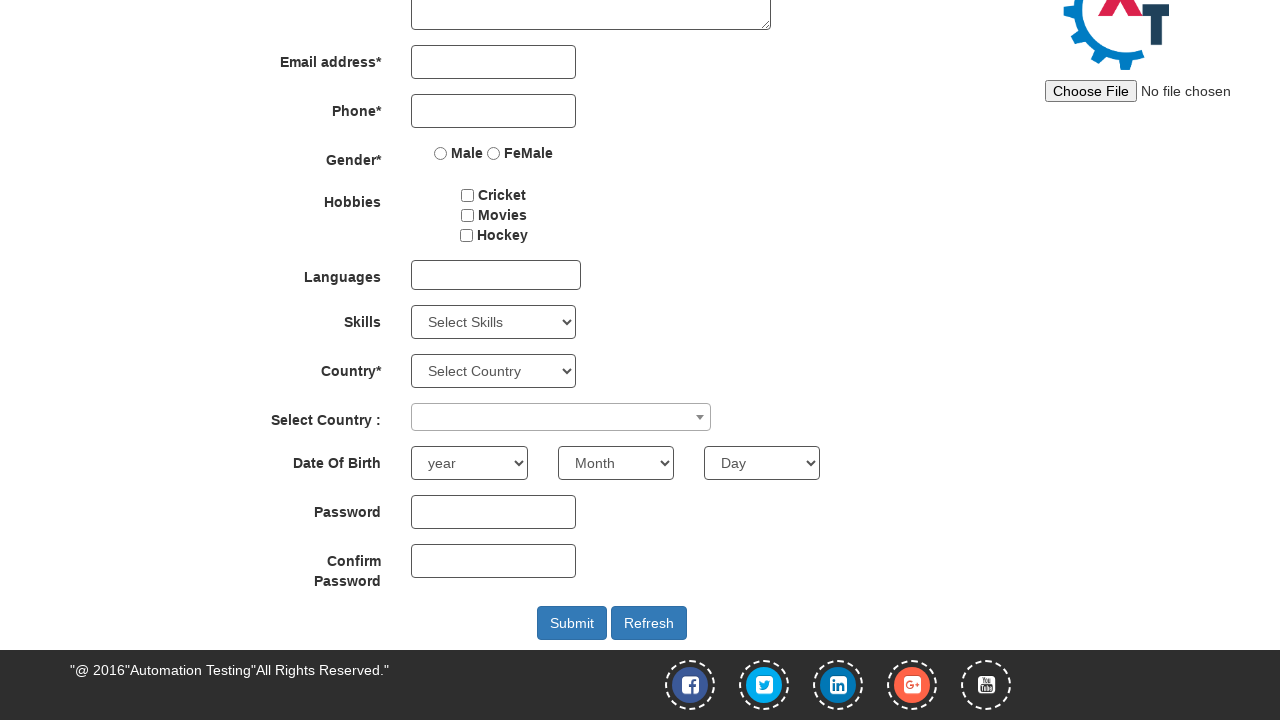

Selected 'Android' from Skills dropdown on #Skills
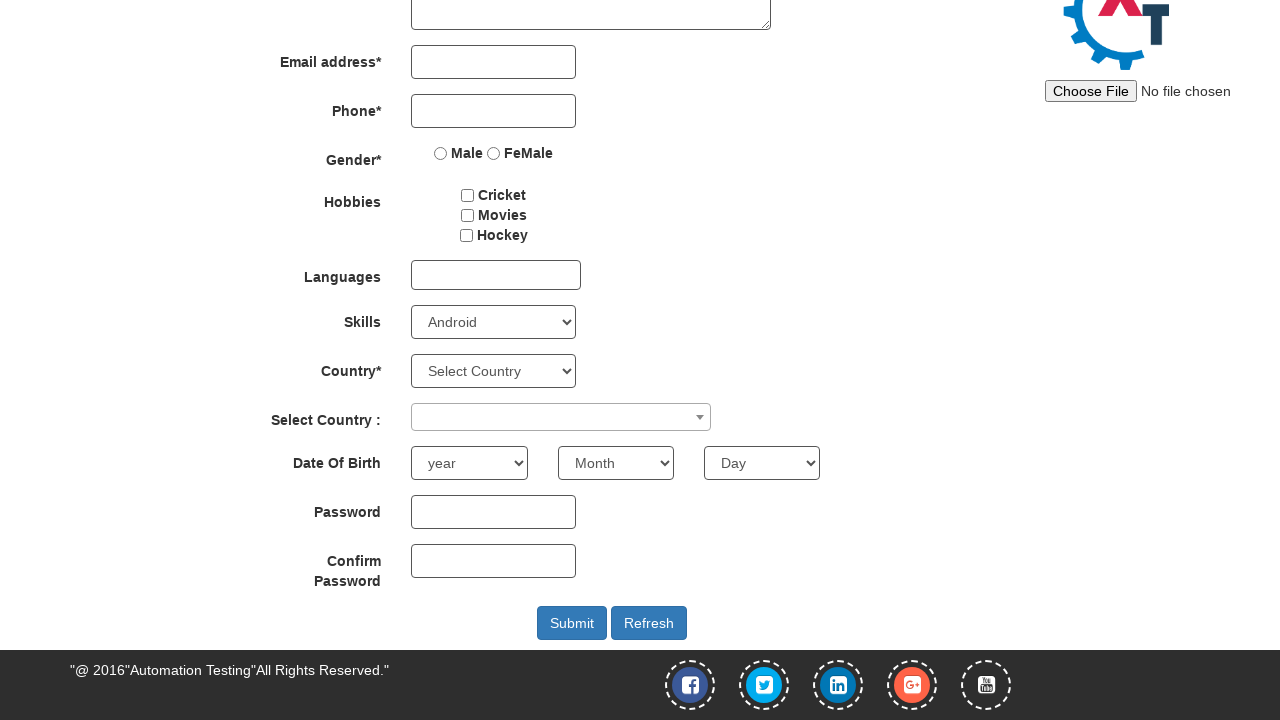

Selected '1921' from Year dropdown on #yearbox
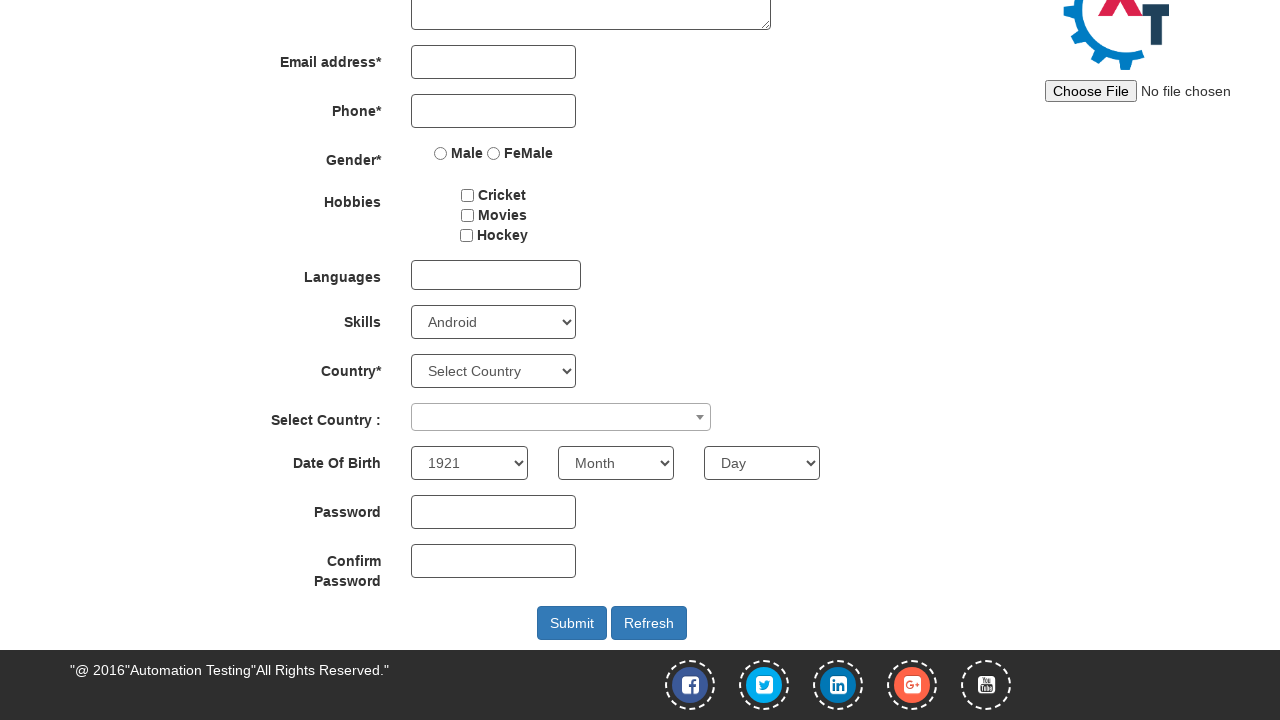

Selected April (index 3) from Month dropdown on select[placeholder='Month']
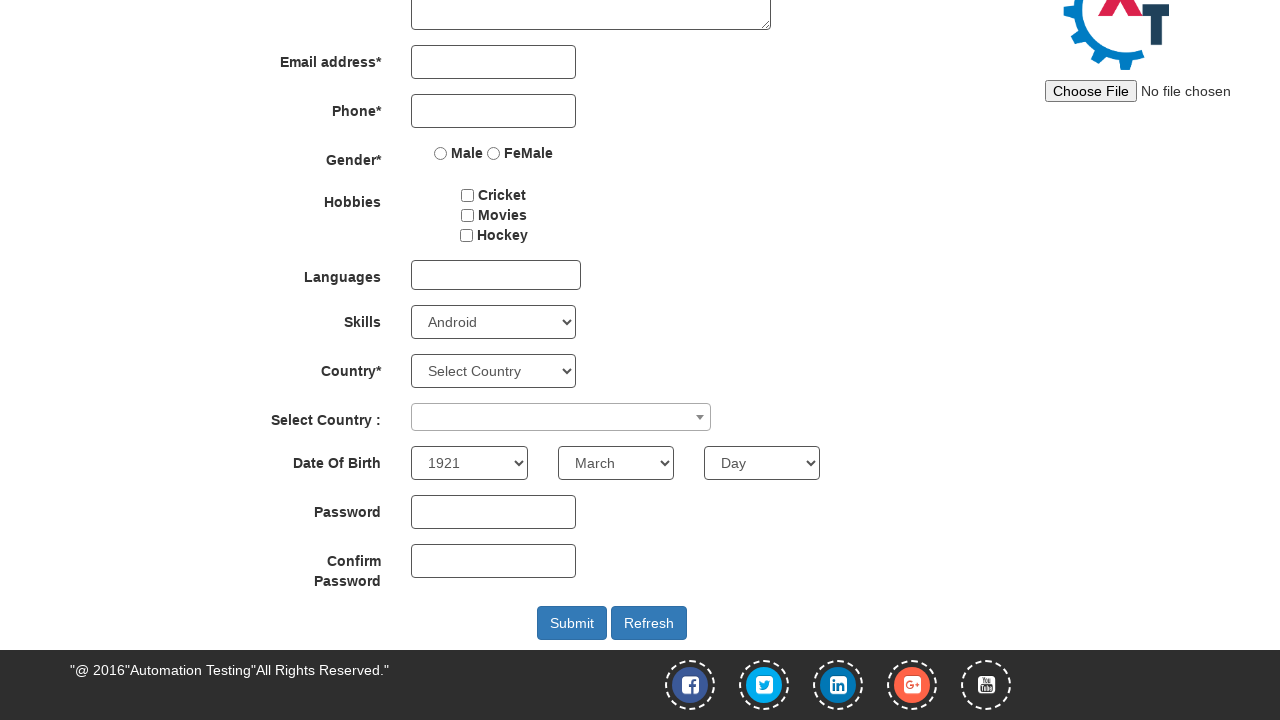

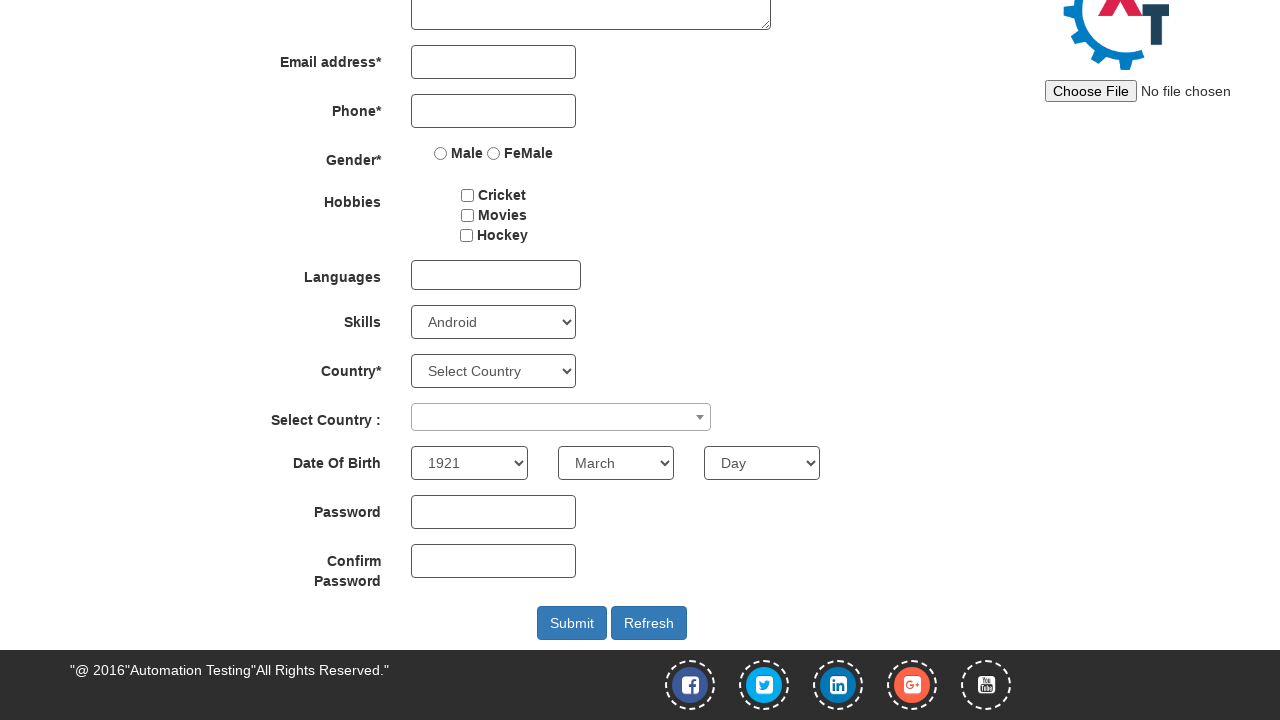